Tests the complete flight booking flow on BlazeDemo: selects departure and destination cities, chooses a flight from the list, fills in passenger and payment information, and completes the purchase.

Starting URL: https://blazedemo.com/

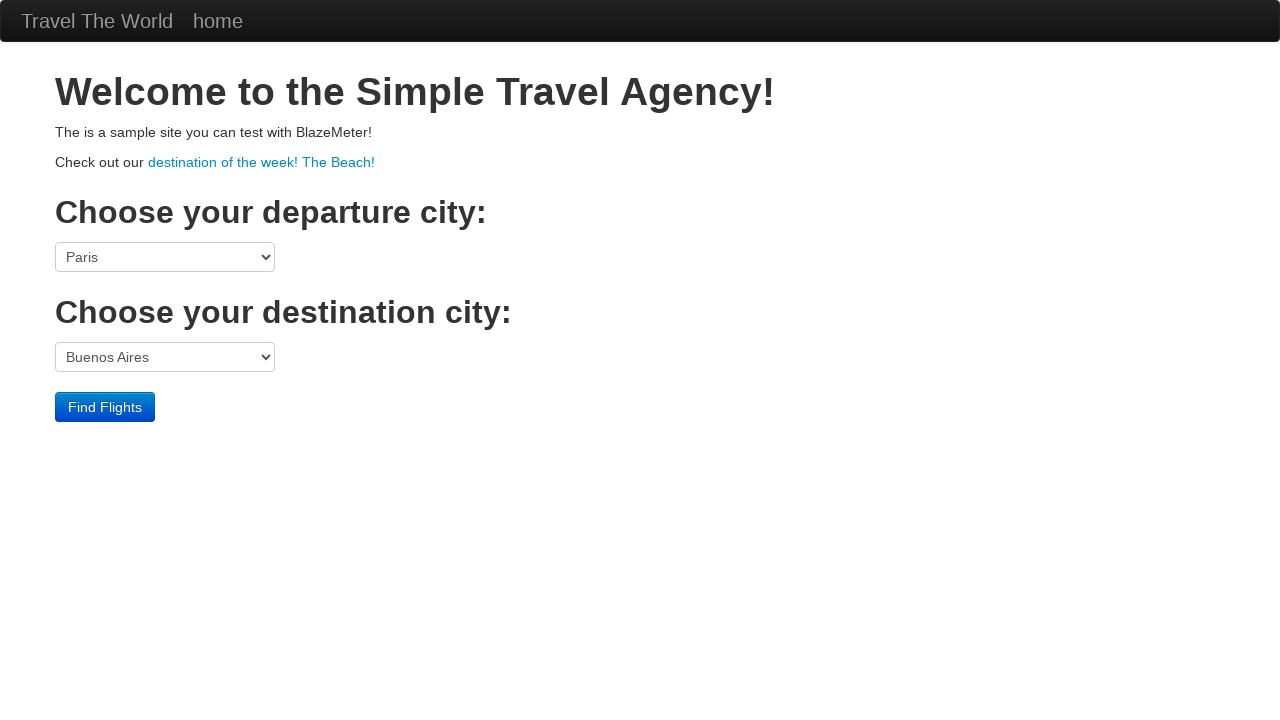

Selected departure city (Philadelphia) on select[name='fromPort']
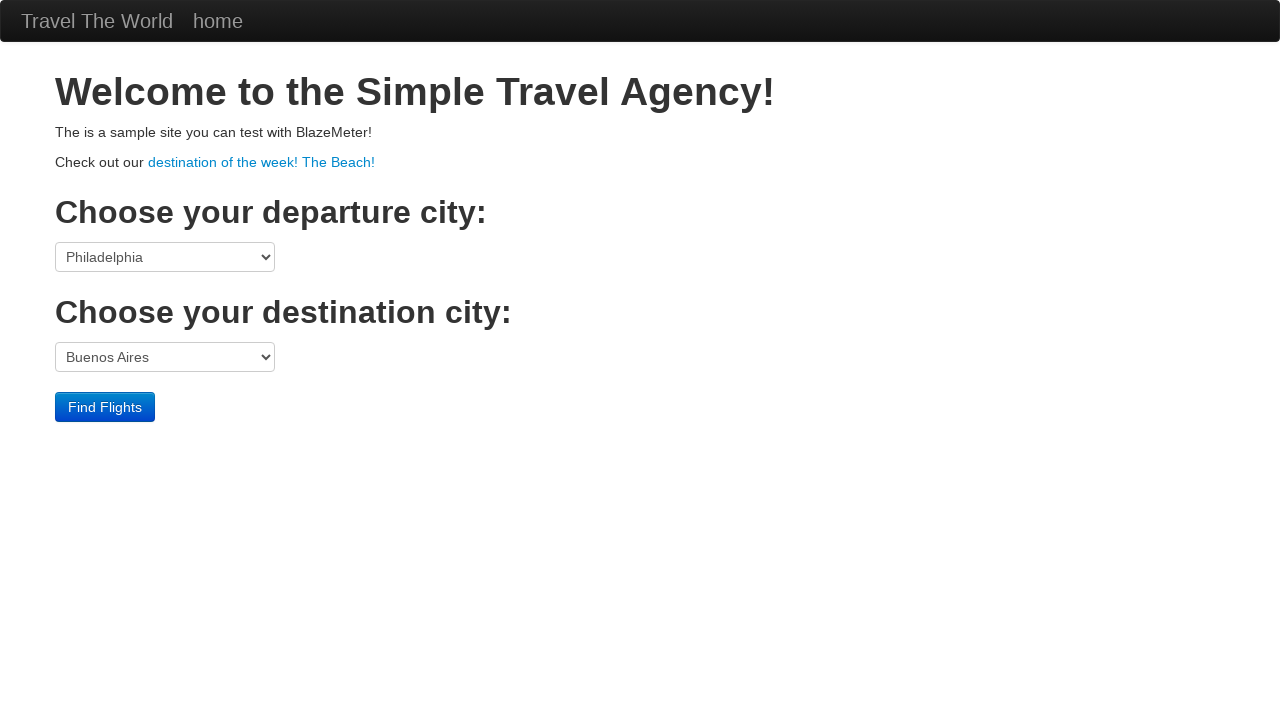

Selected destination city (London) on select[name='toPort']
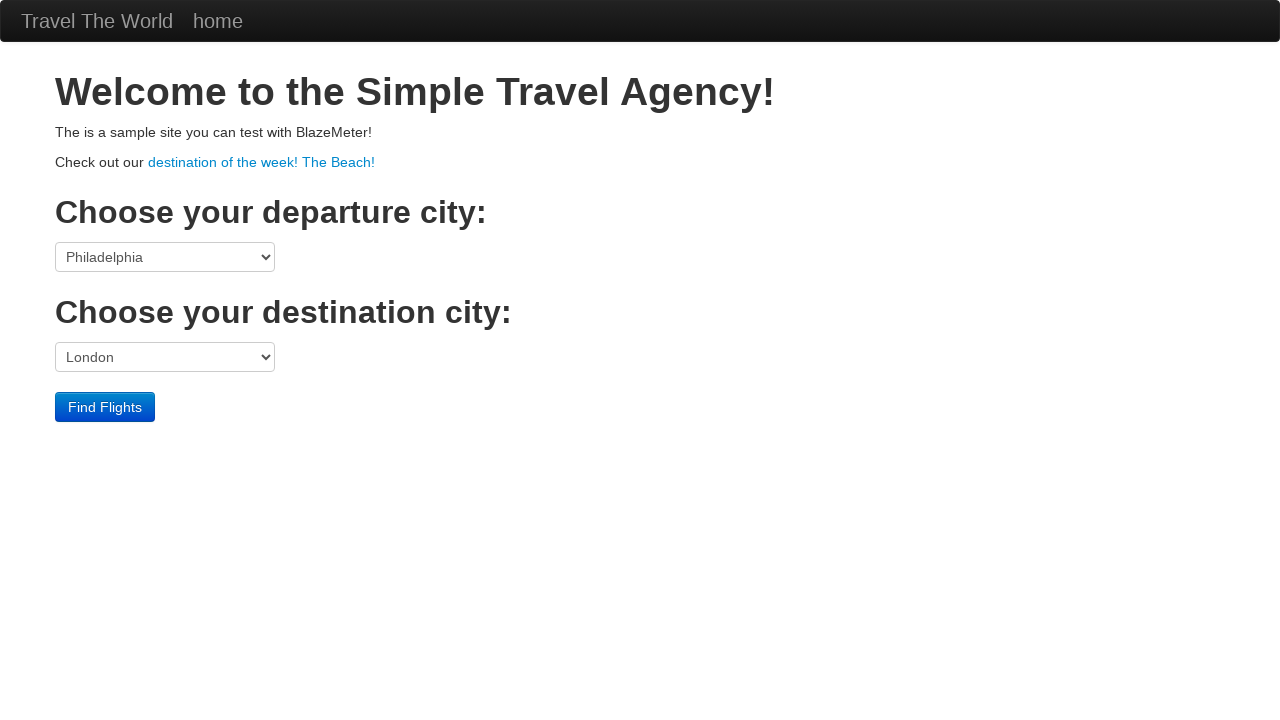

Clicked Find Flights button at (105, 407) on input[type='submit']
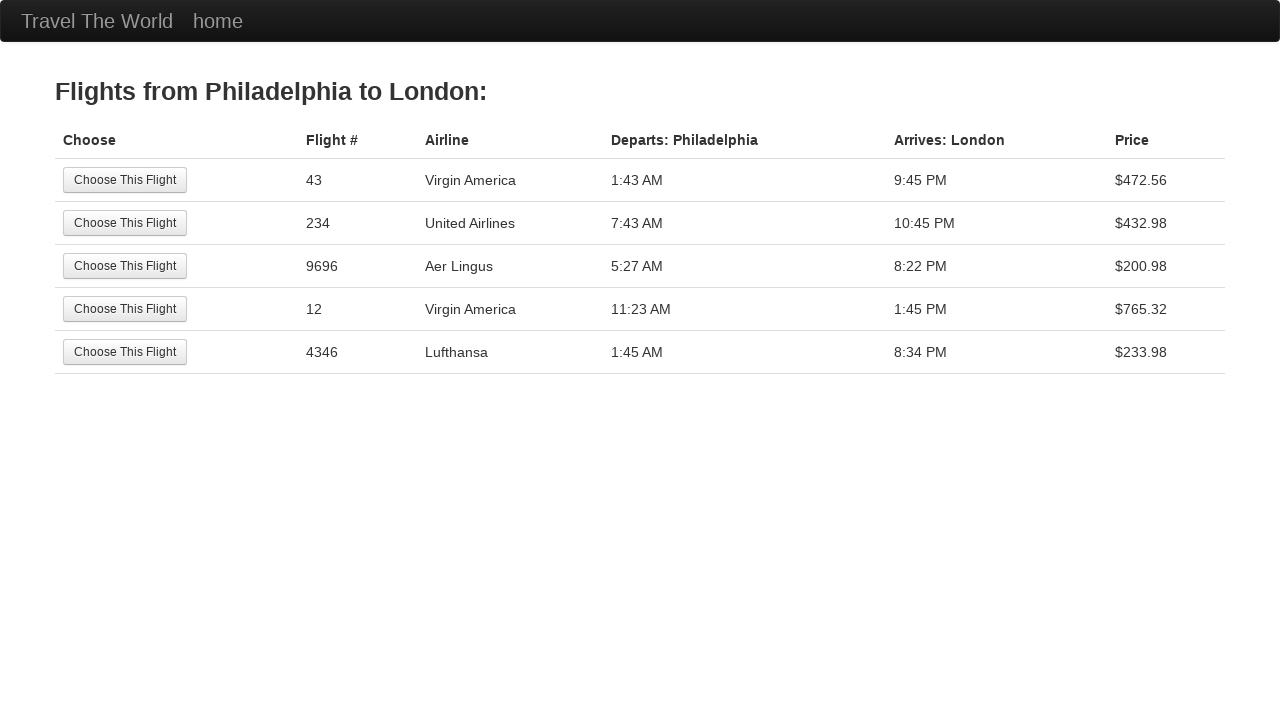

Flight list page loaded with available flights
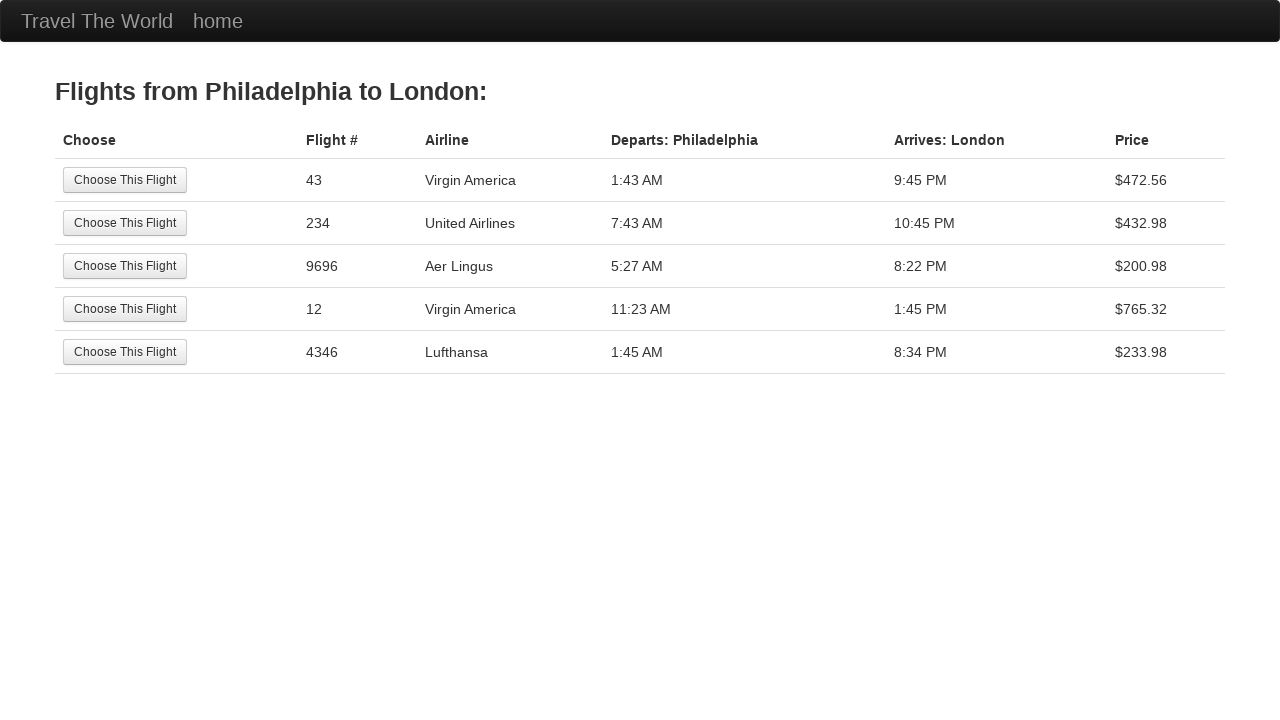

Selected the first flight from the list at (125, 180) on input[type='submit']
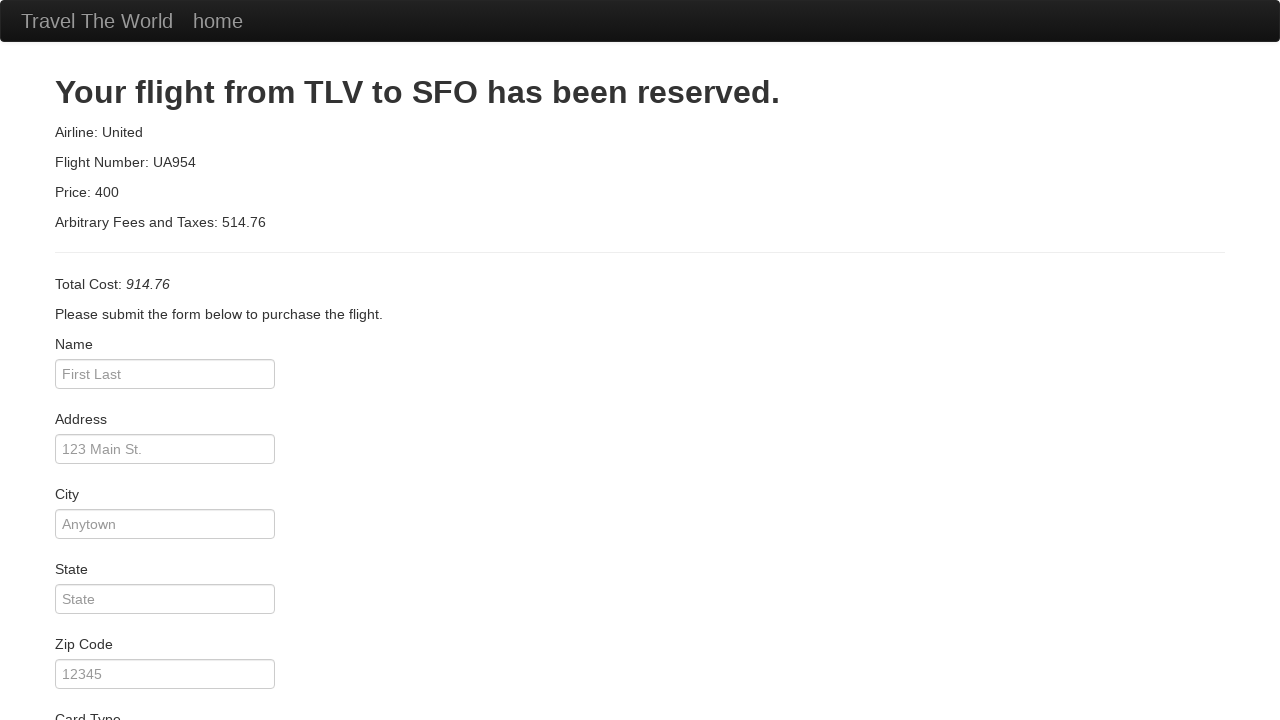

Passenger information form loaded
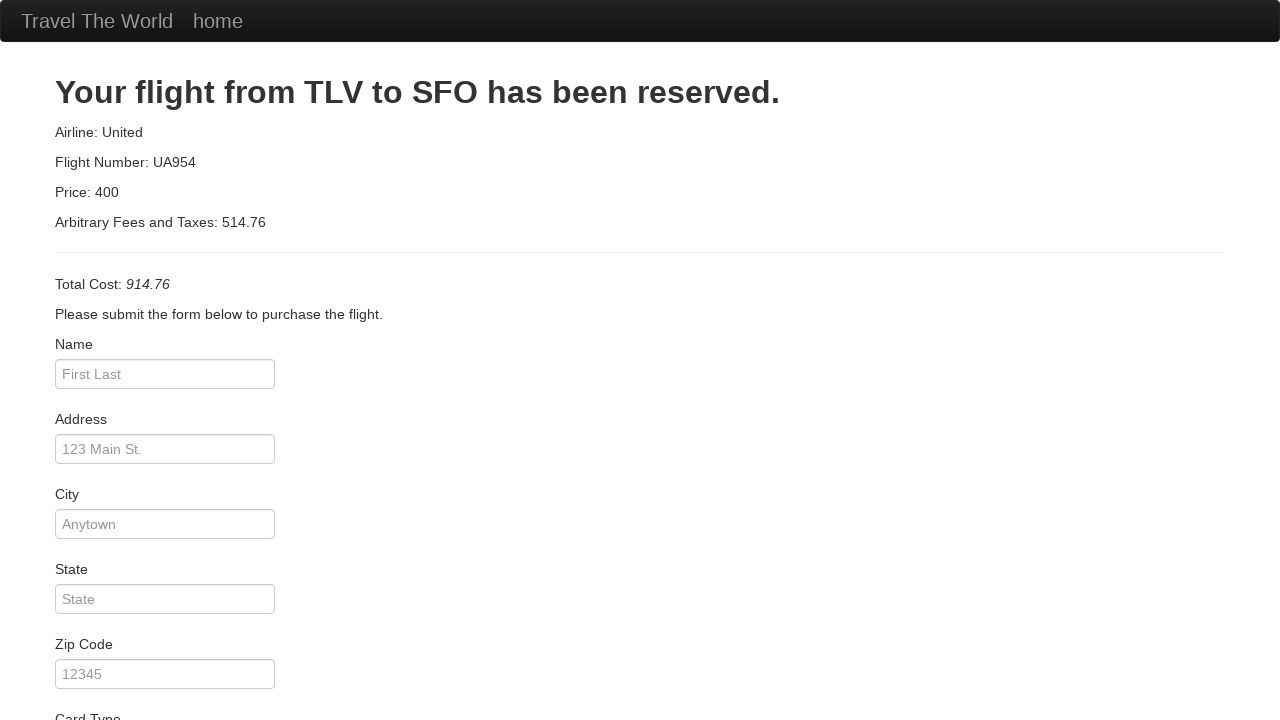

Filled passenger name field with 'Pedro' on input#inputName
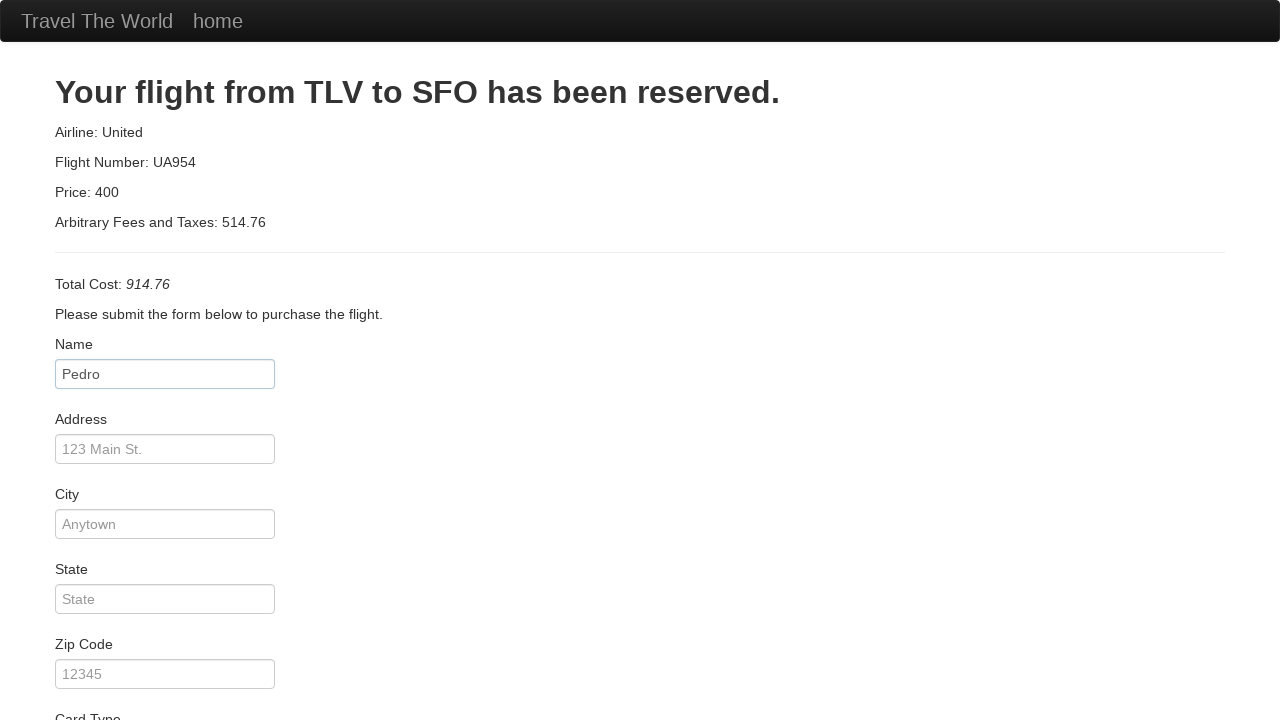

Filled address field on input#address
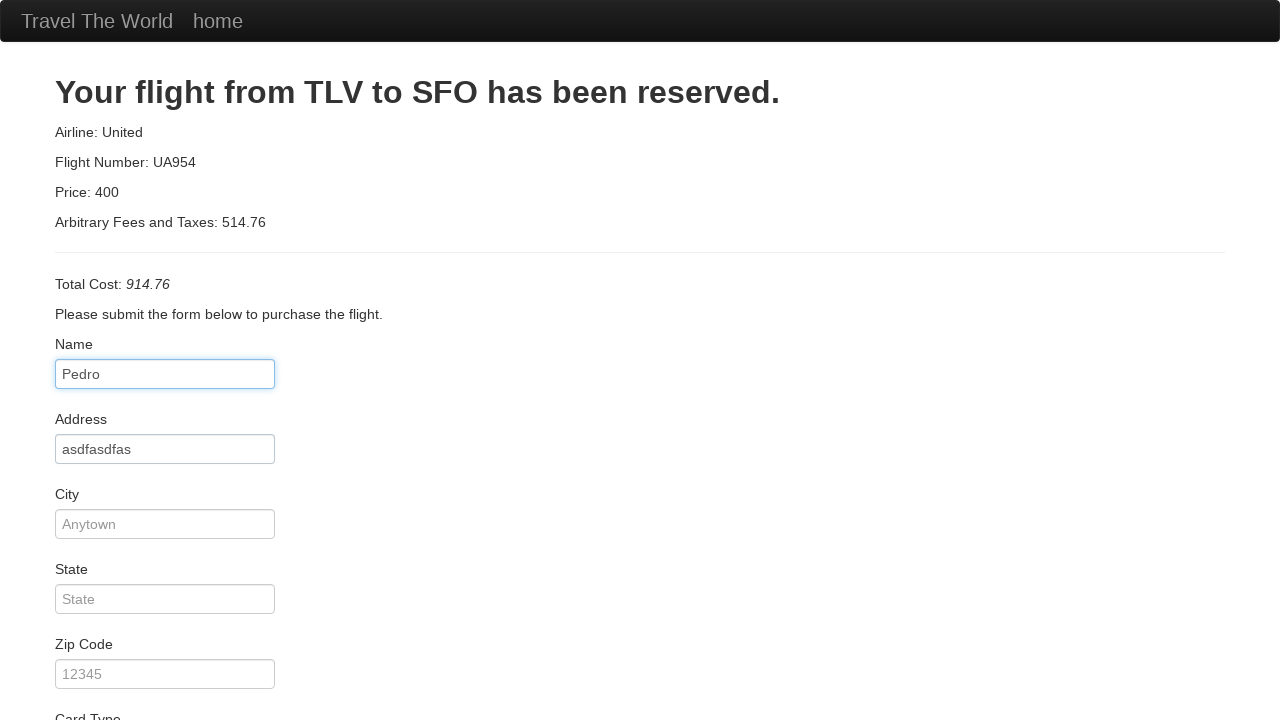

Filled city field with 'Europe' on input#city
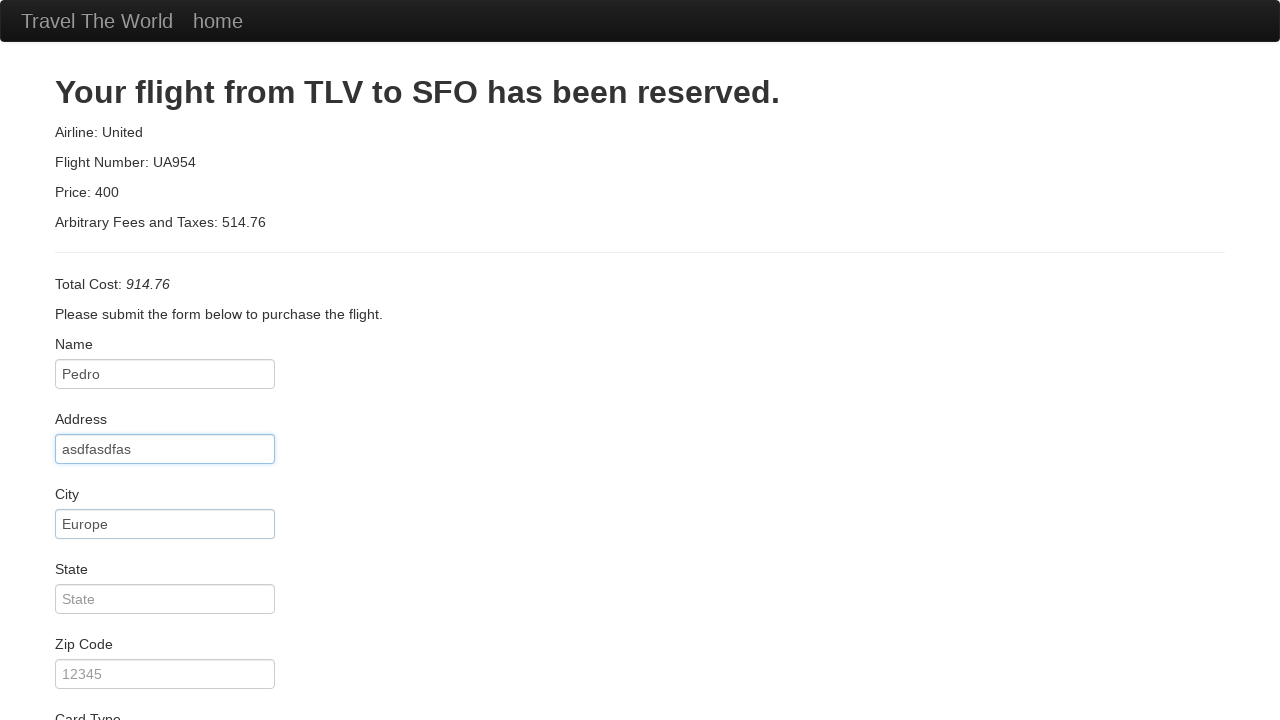

Filled state field with 'Algarve' on input#state
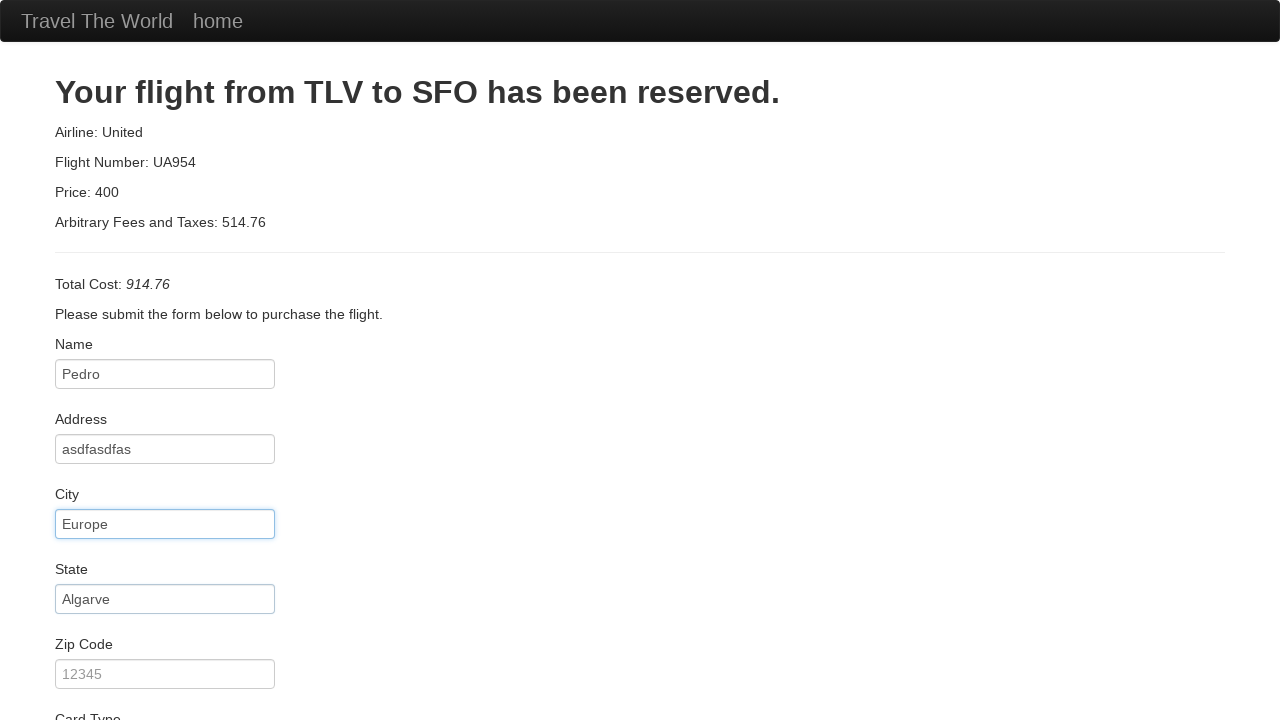

Filled zip code field with '1234-123' on input#zipCode
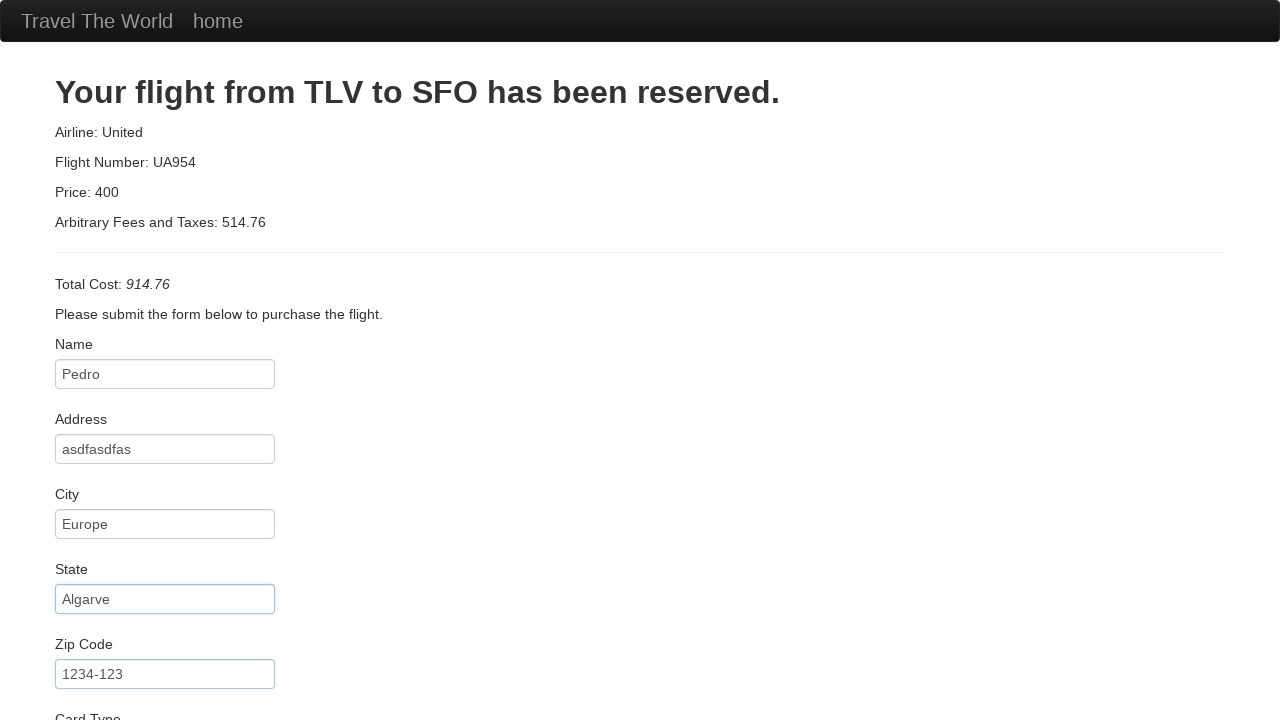

Filled credit card number field on input#creditCardNumber
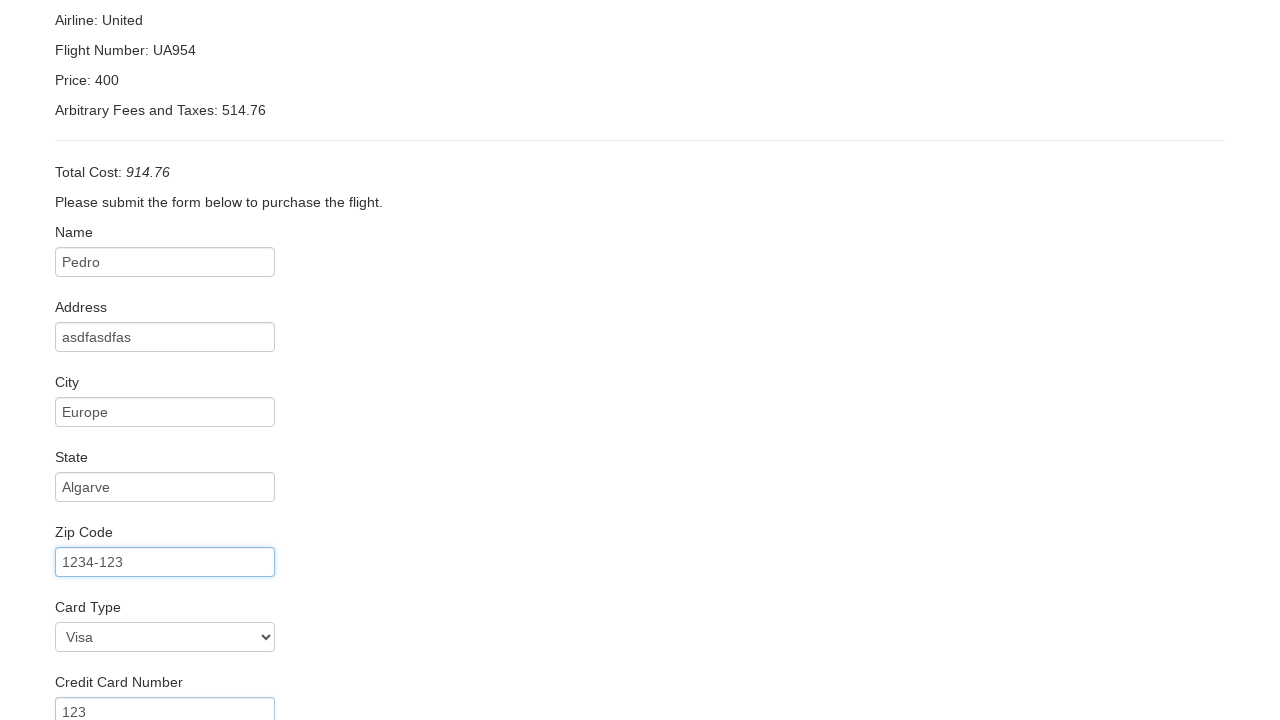

Filled name on card field on input#nameOnCard
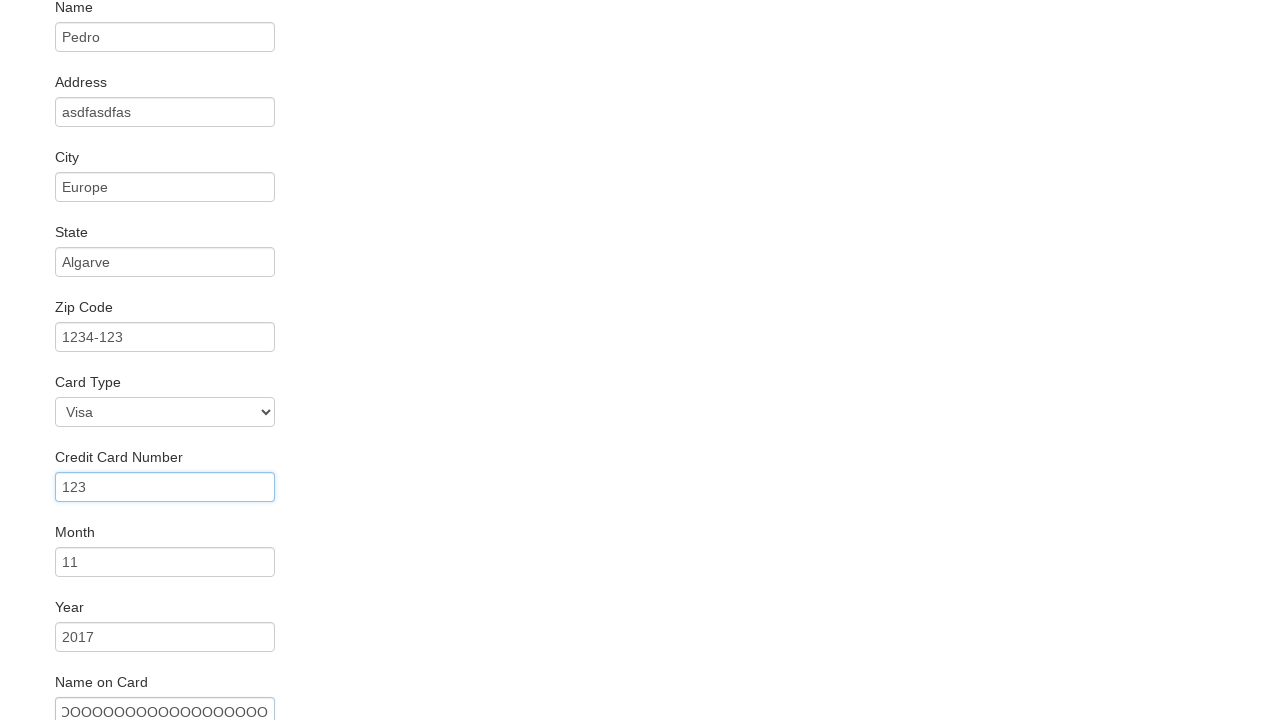

Clicked Purchase Flight button to complete booking at (118, 685) on input[type='submit']
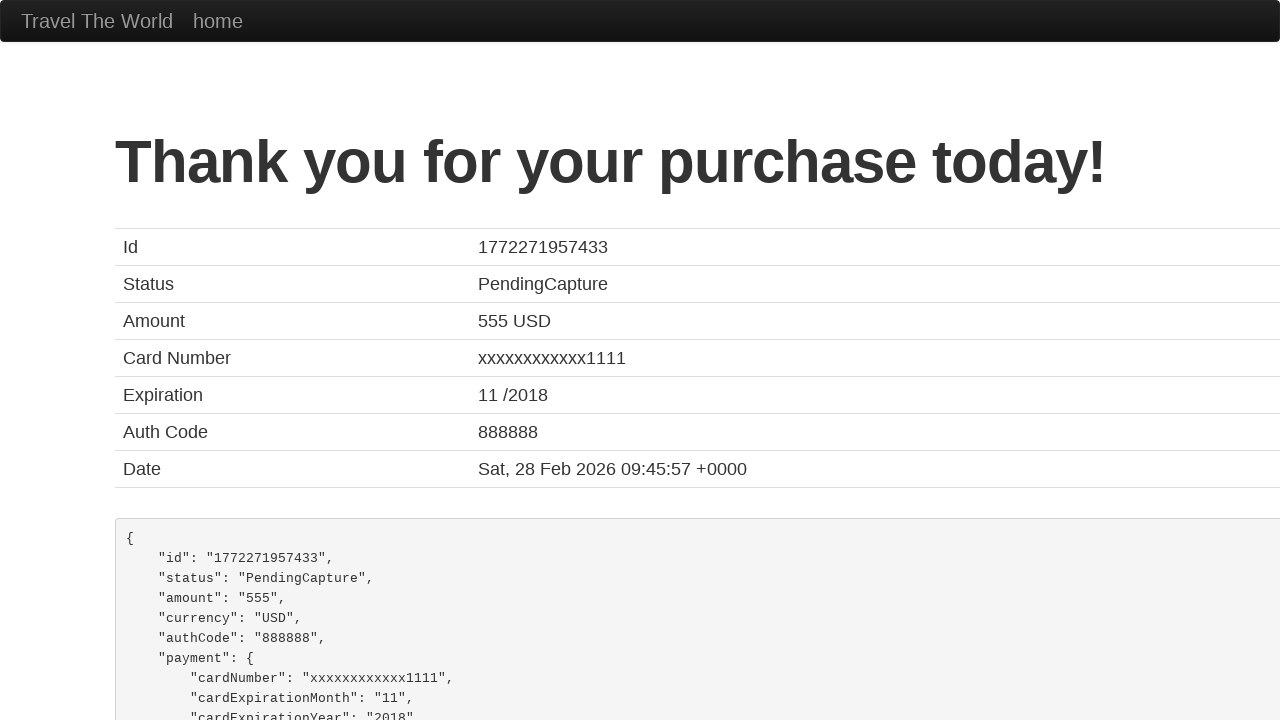

Confirmation page loaded - flight ticket purchase completed
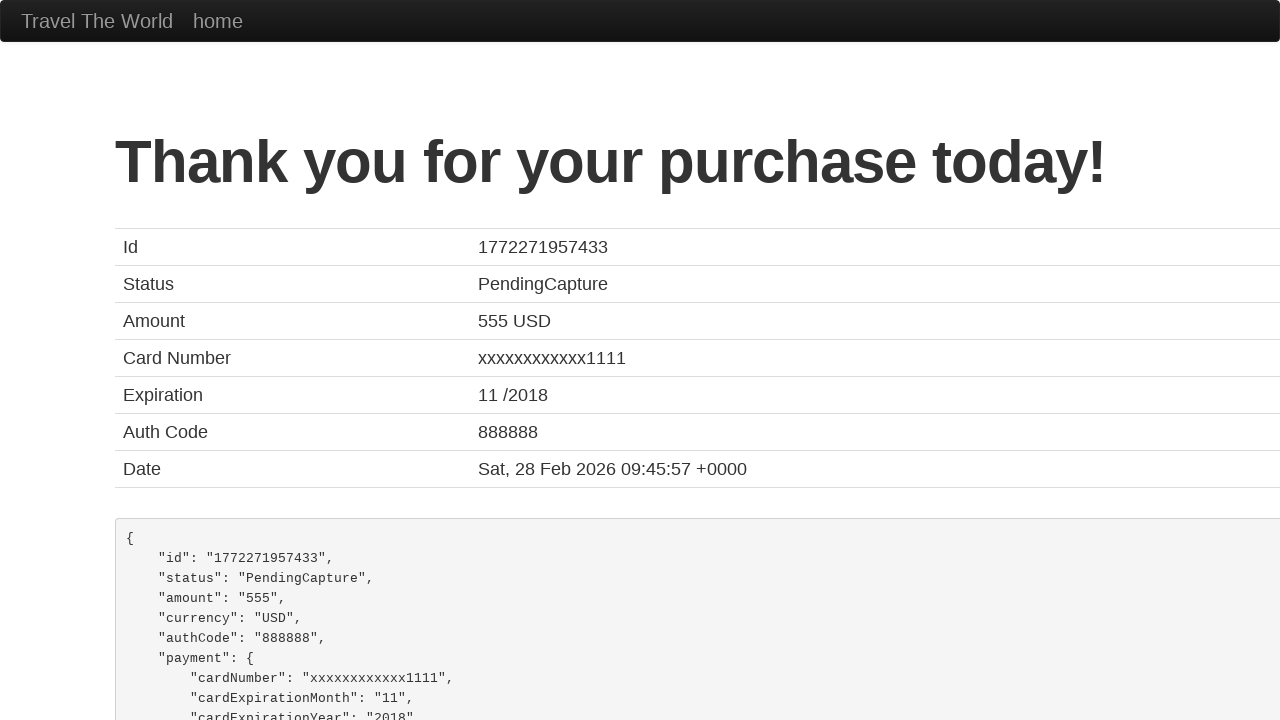

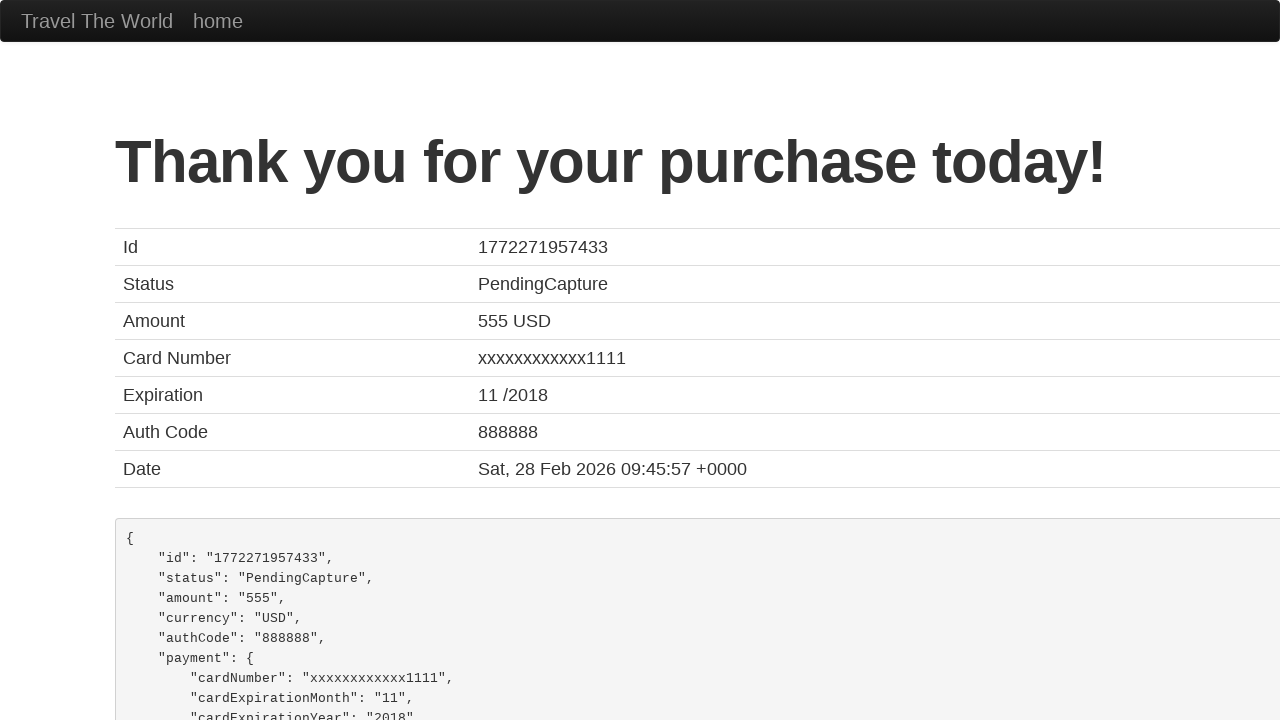